Tests dynamic element addition by clicking an add button and verifying a new box element appears on the page.

Starting URL: https://www.selenium.dev/selenium/web/dynamic.html

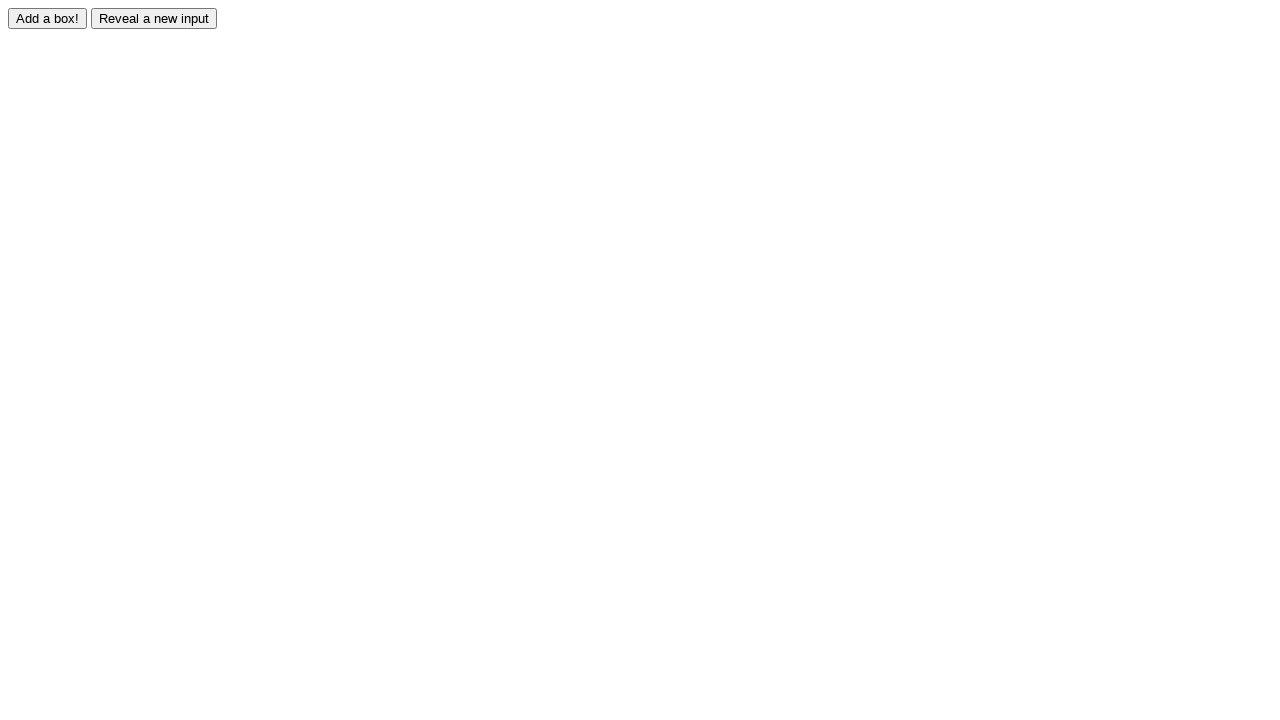

Navigated to dynamic element test page
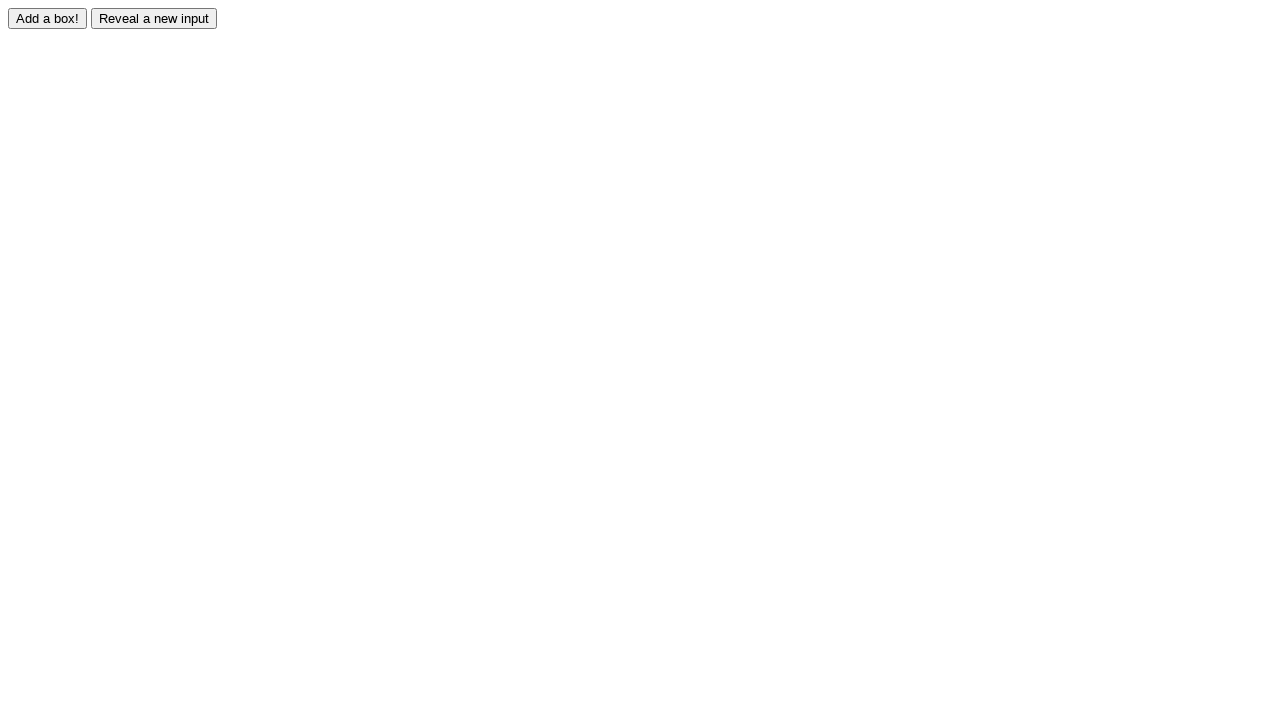

Clicked add button to trigger dynamic element creation at (48, 18) on #adder
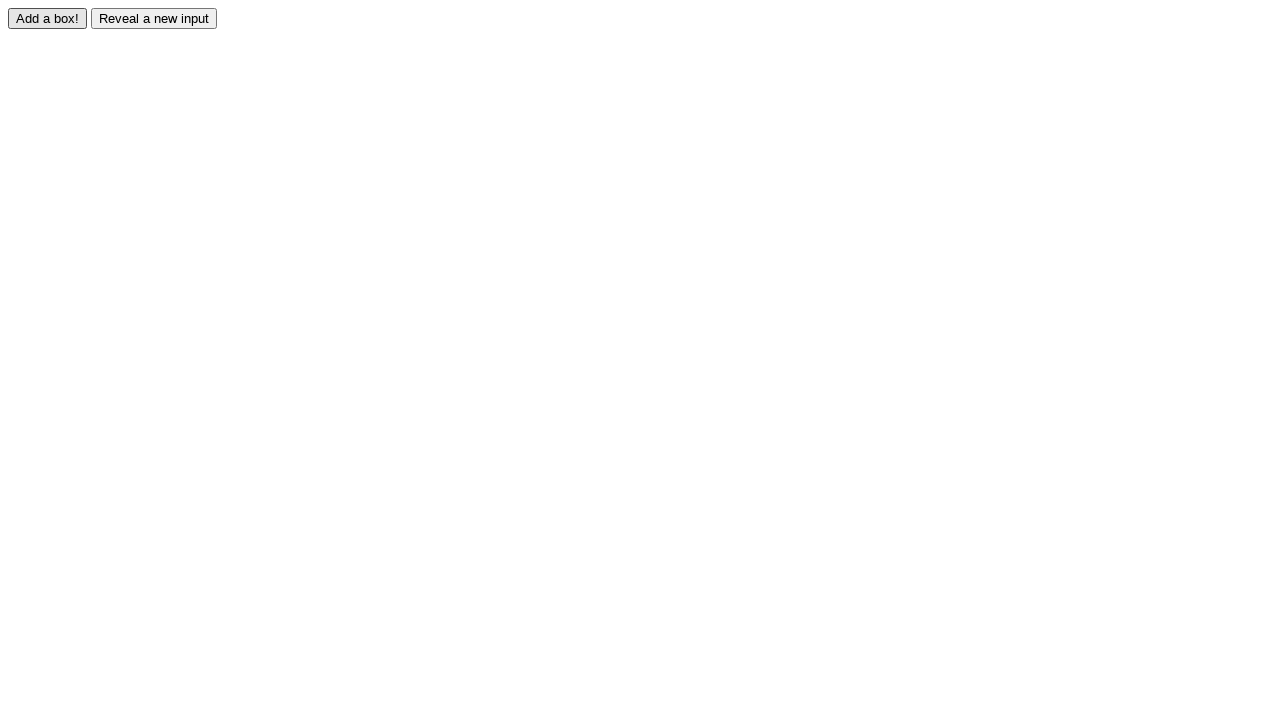

New box element appeared on the page
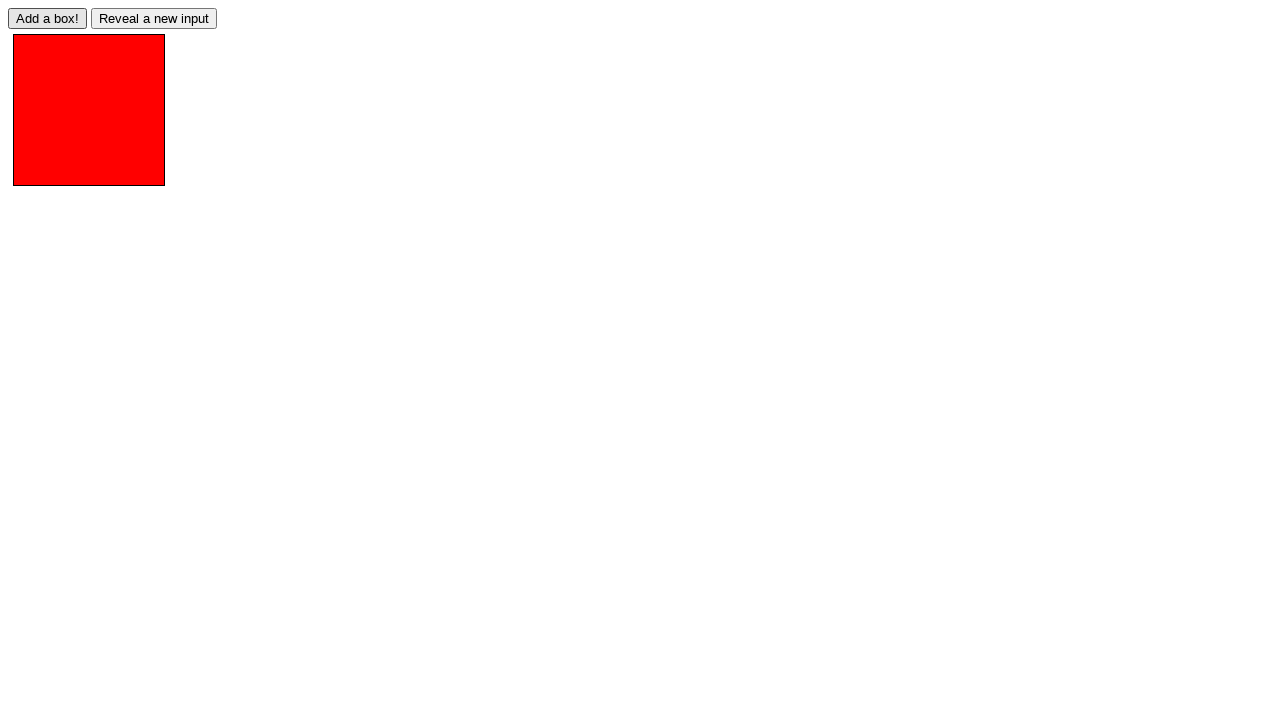

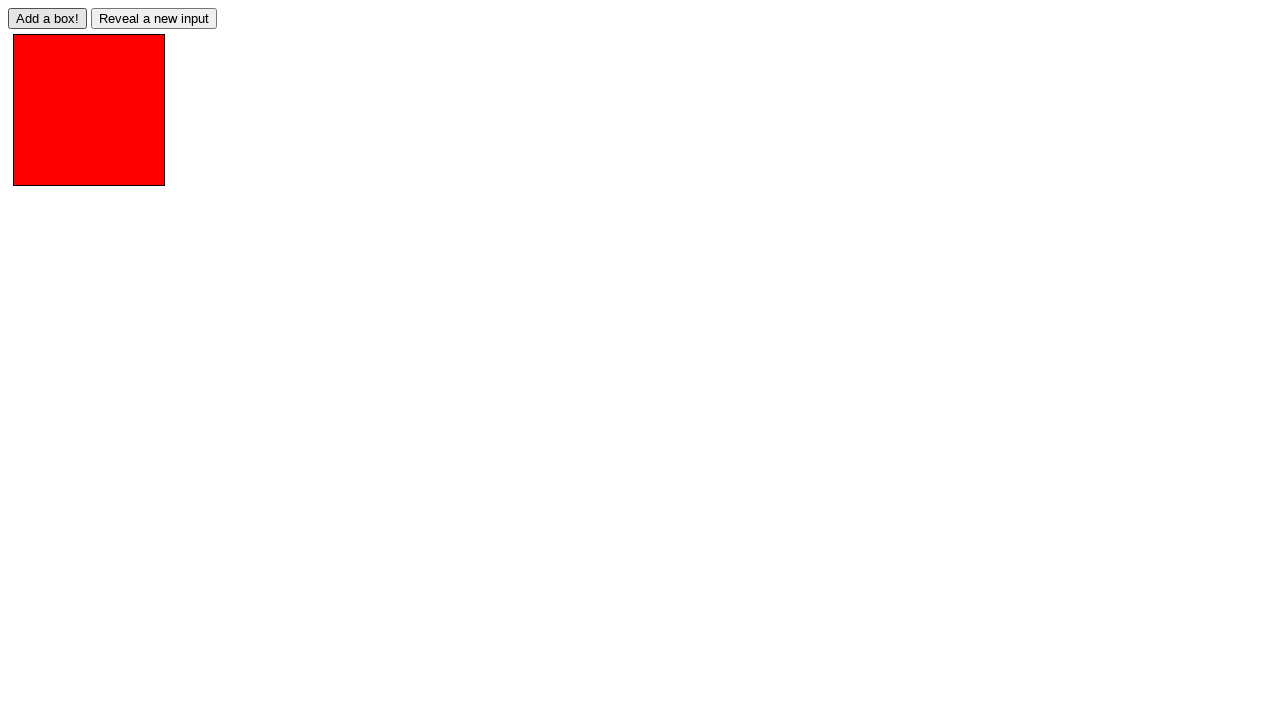